Verifies that payment system logos (Visa, Verified By Visa, MasterCard, MasterCard Secure Code, and Belcard) are present on the MTS Belarus website.

Starting URL: https://www.mts.by/

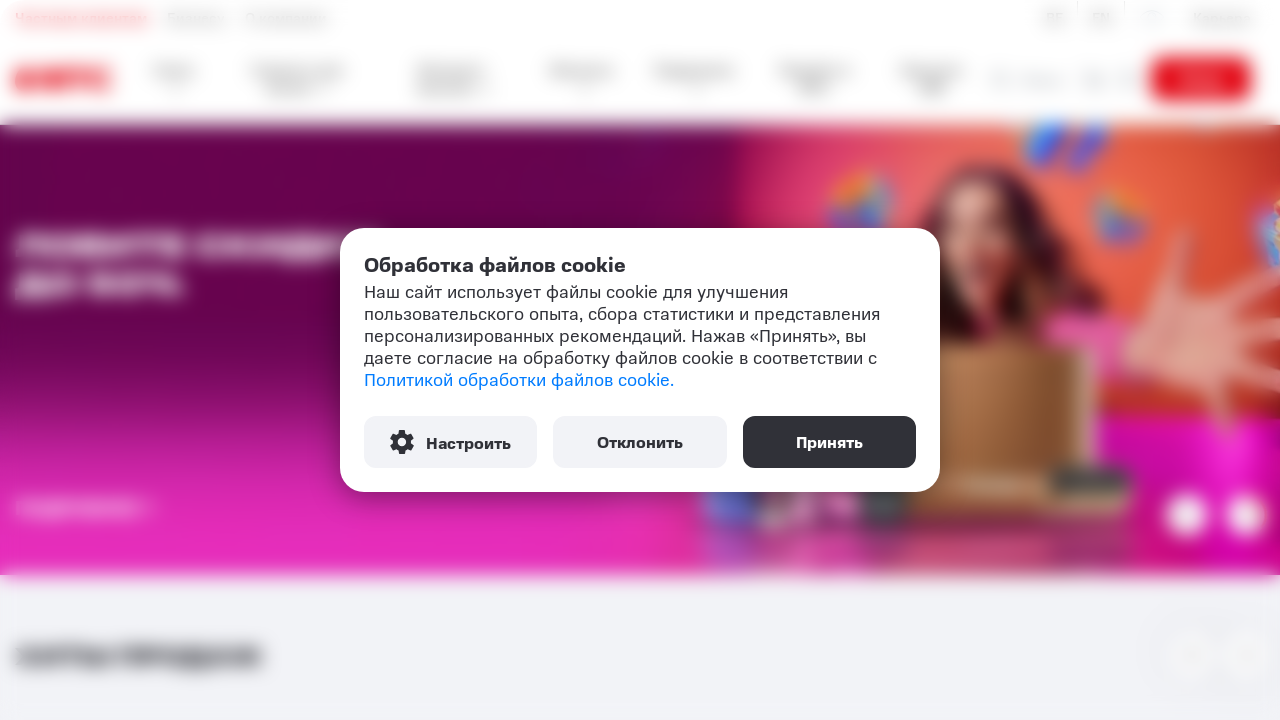

Verified Visa logo is present on the page
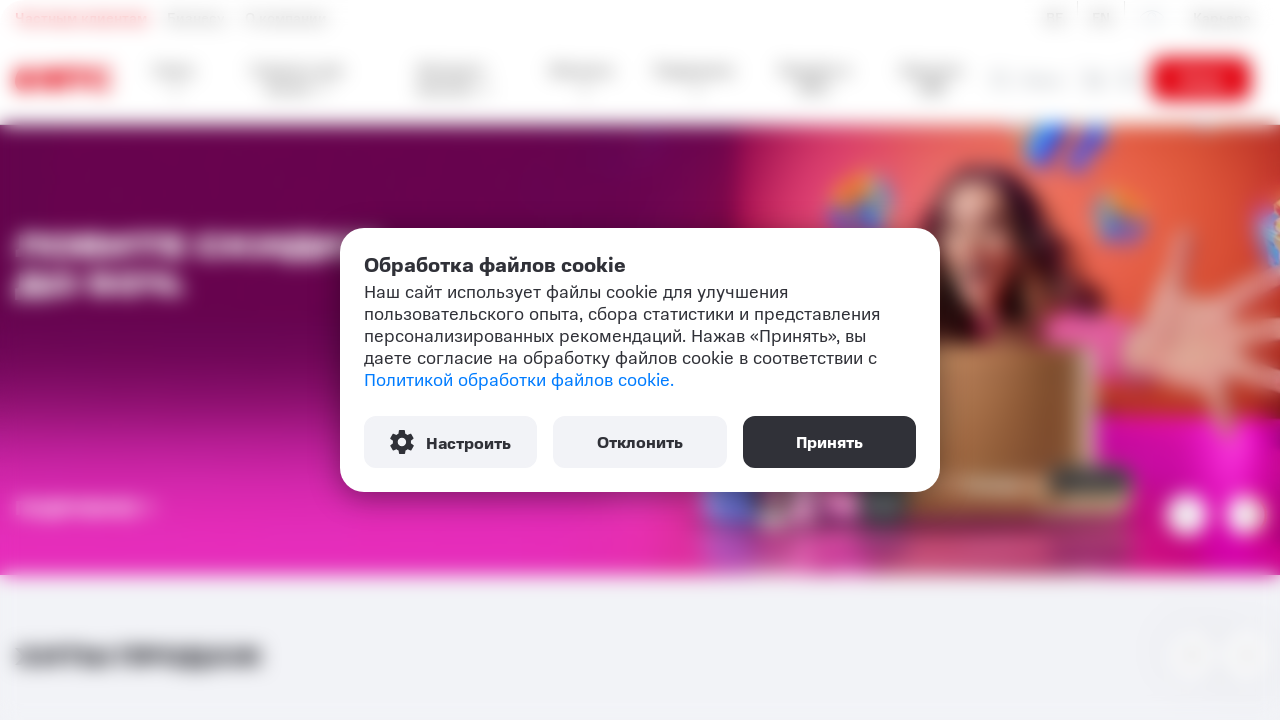

Verified Verified By Visa logo is present on the page
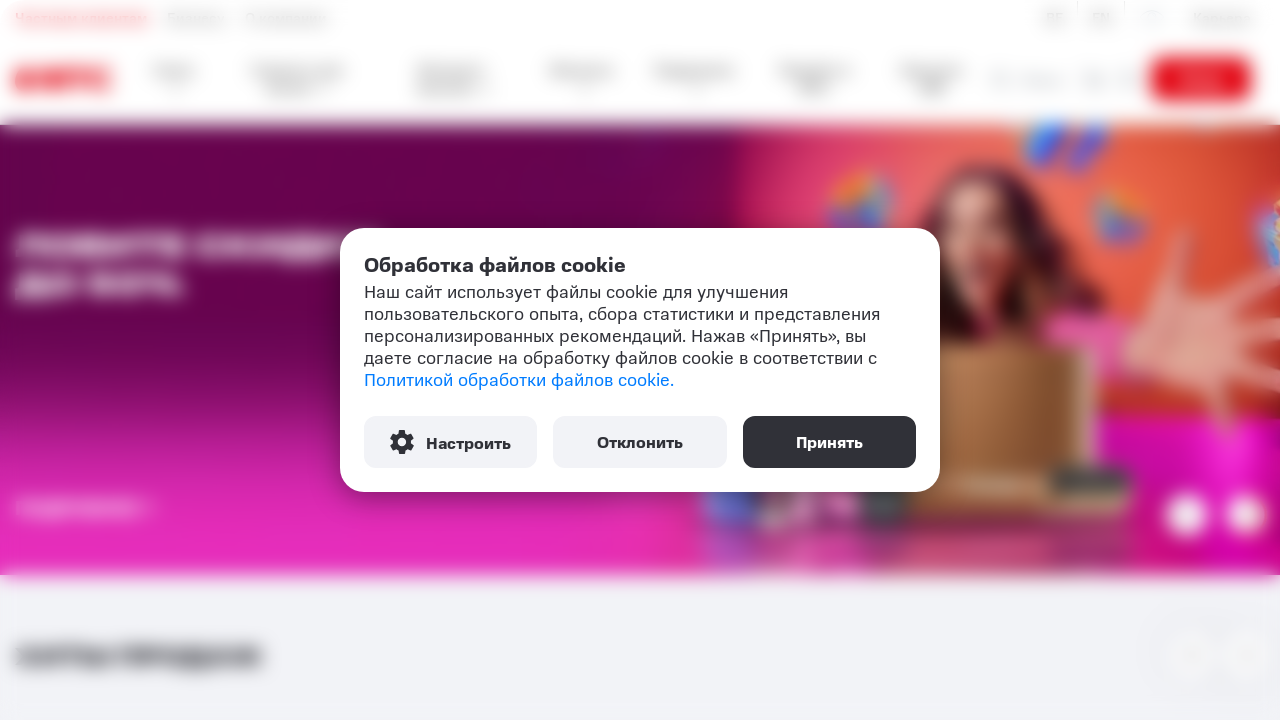

Verified MasterCard logo is present on the page
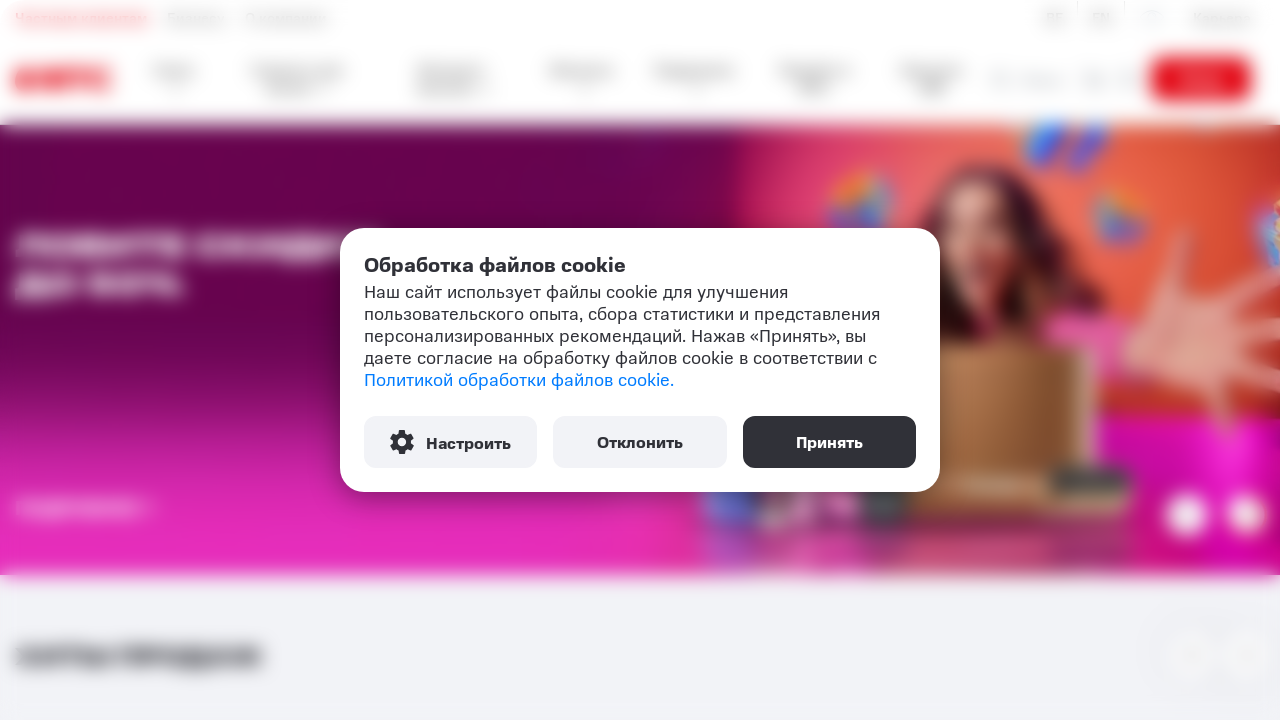

Verified MasterCard Secure Code logo is present on the page
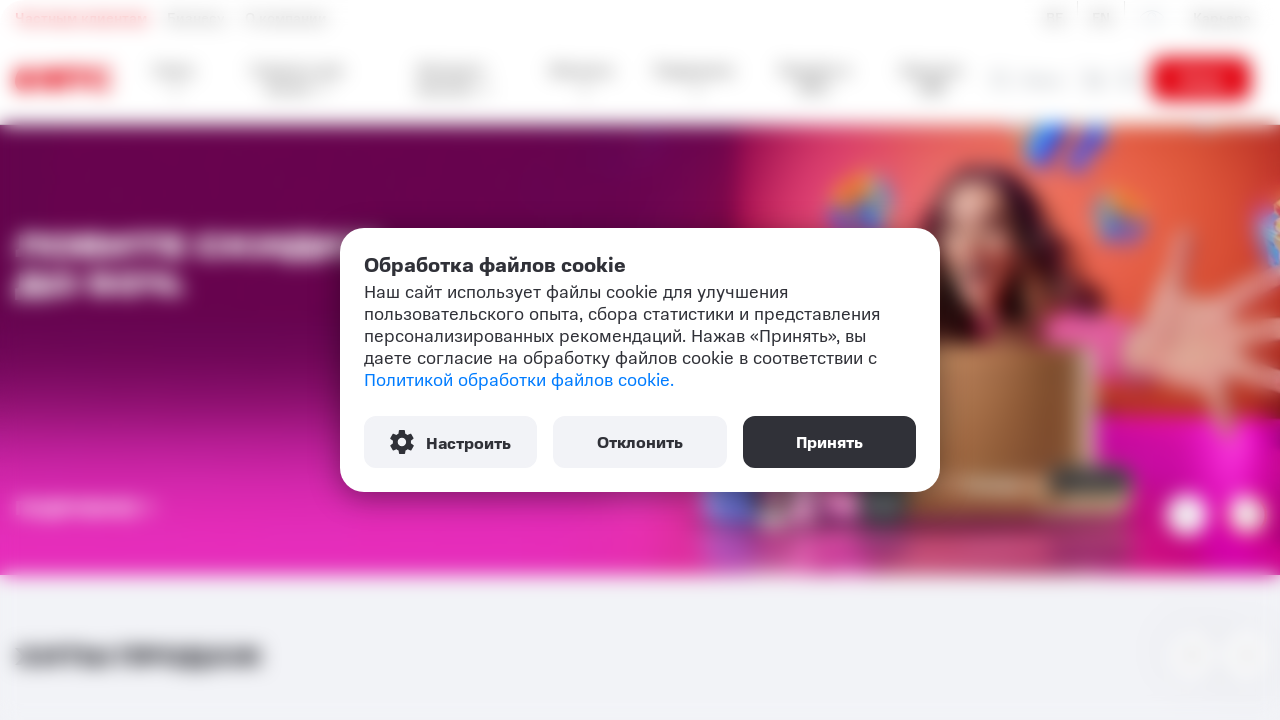

Verified Belcard logo is present on the page
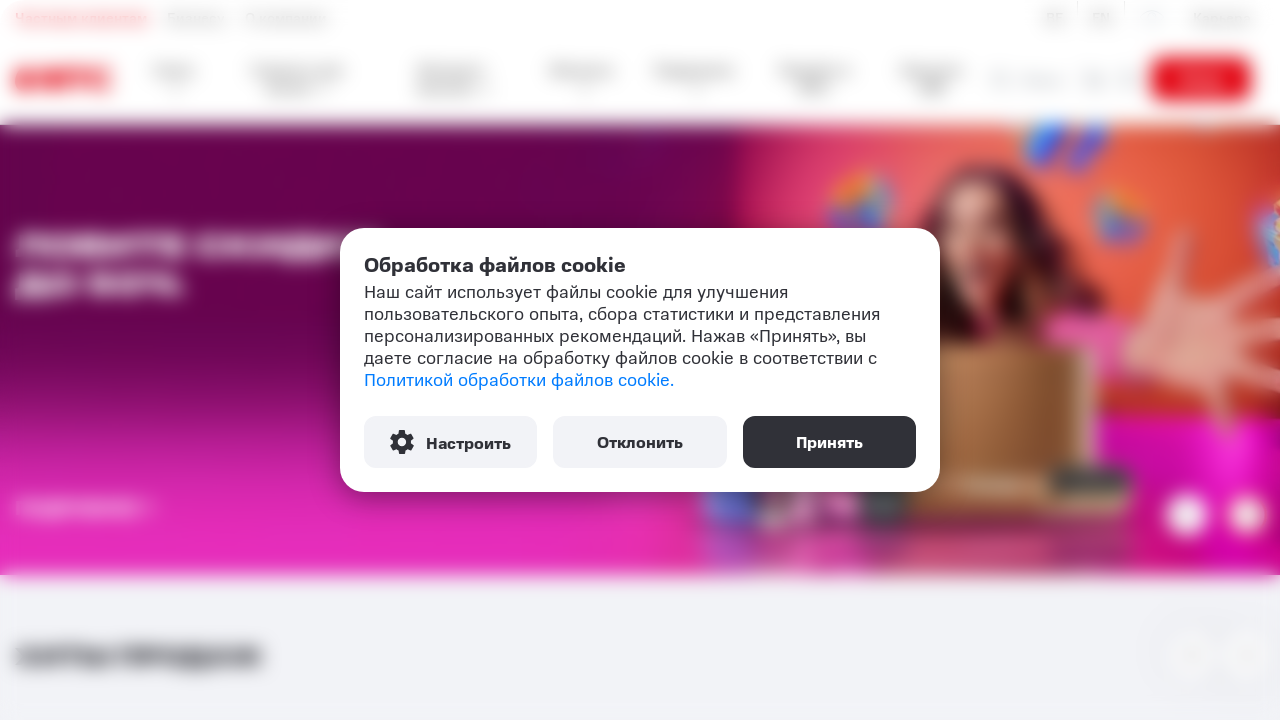

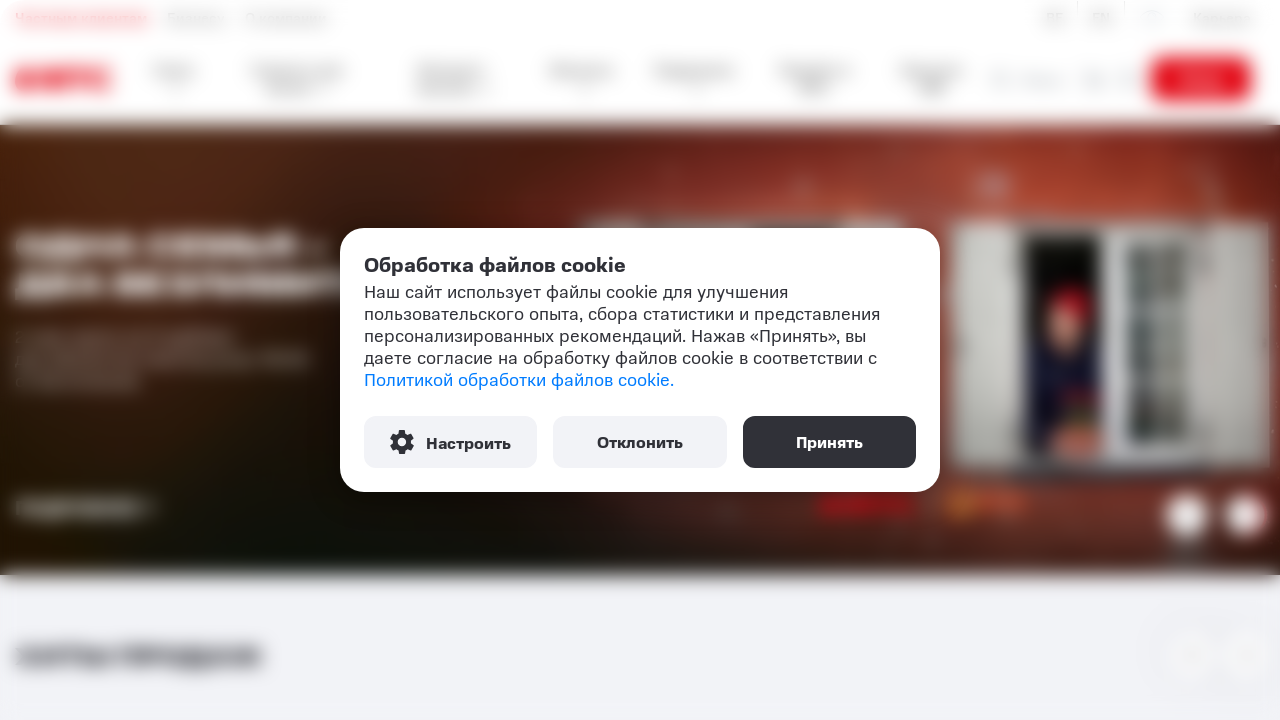